Tests JavaScript prompt dialog by clicking a button to trigger it, entering text, accepting it, and verifying the entered text is displayed in the result

Starting URL: https://the-internet.herokuapp.com/javascript_alerts

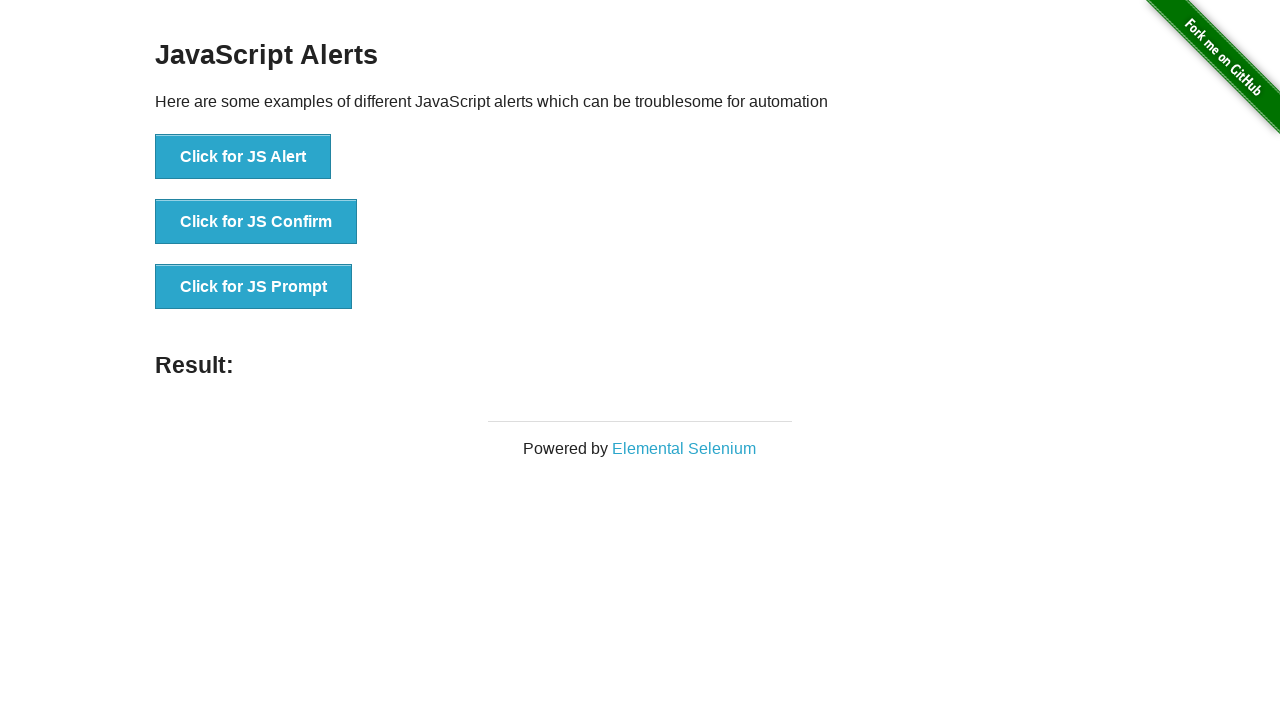

Set up dialog handler to accept prompt with text 'Homework is important'
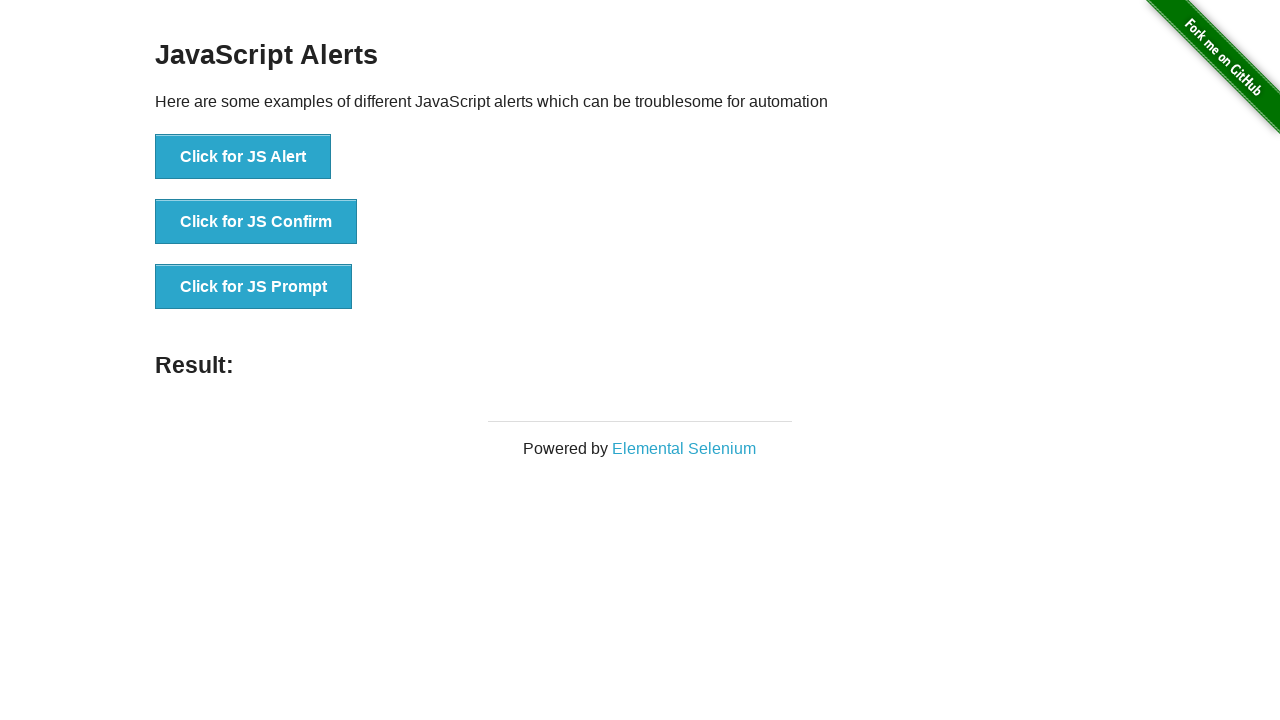

Clicked the 'Click for JS Prompt' button to trigger JavaScript prompt dialog at (254, 287) on xpath=//button[.='Click for JS Prompt']
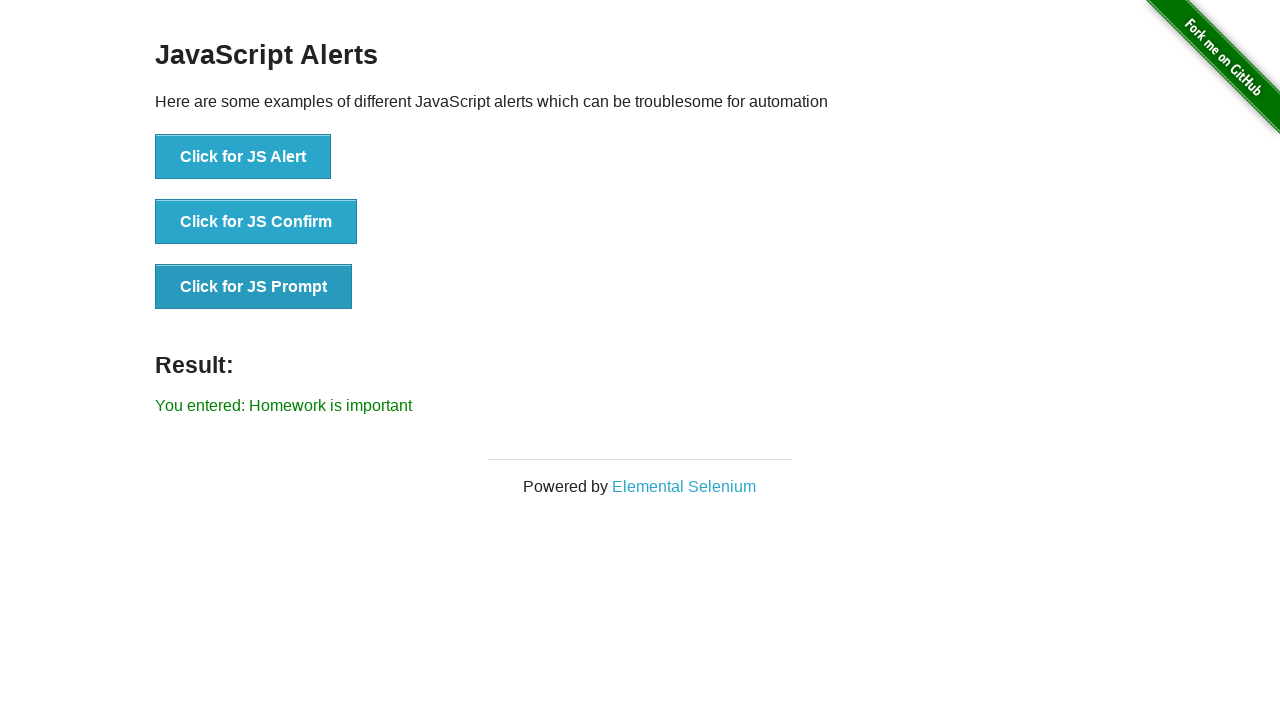

Result message element loaded
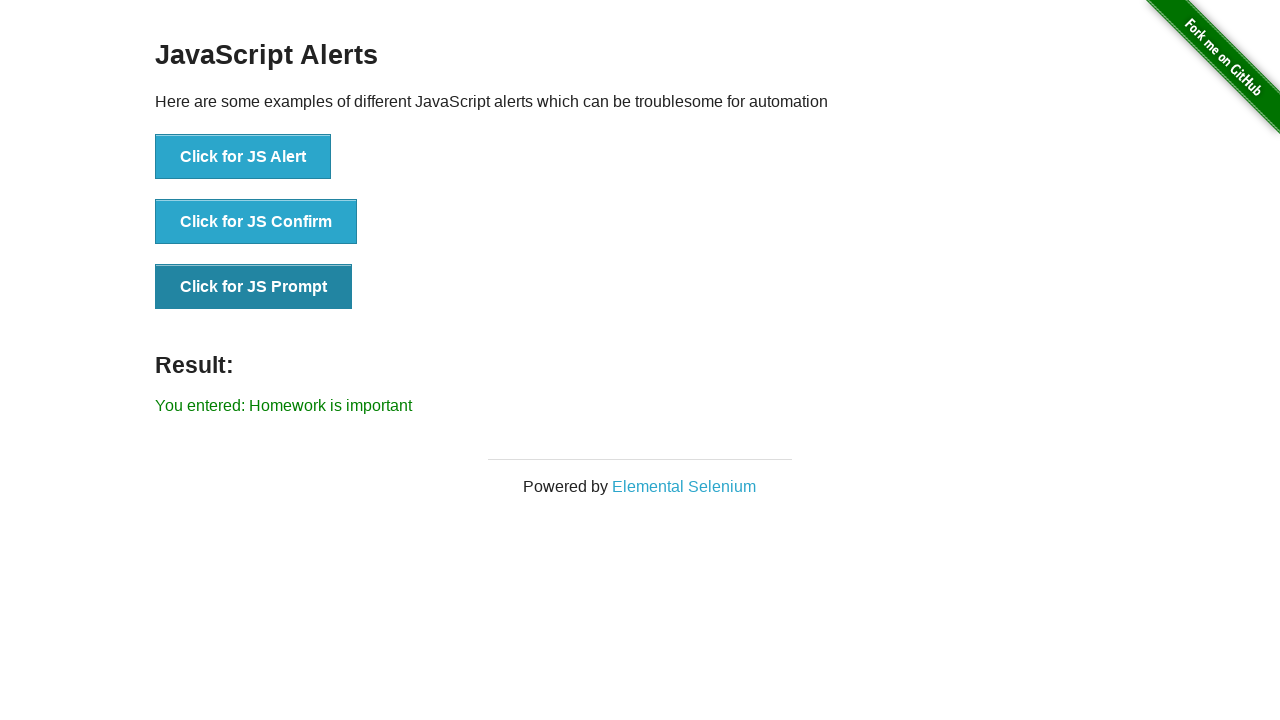

Retrieved result text: 'You entered: Homework is important'
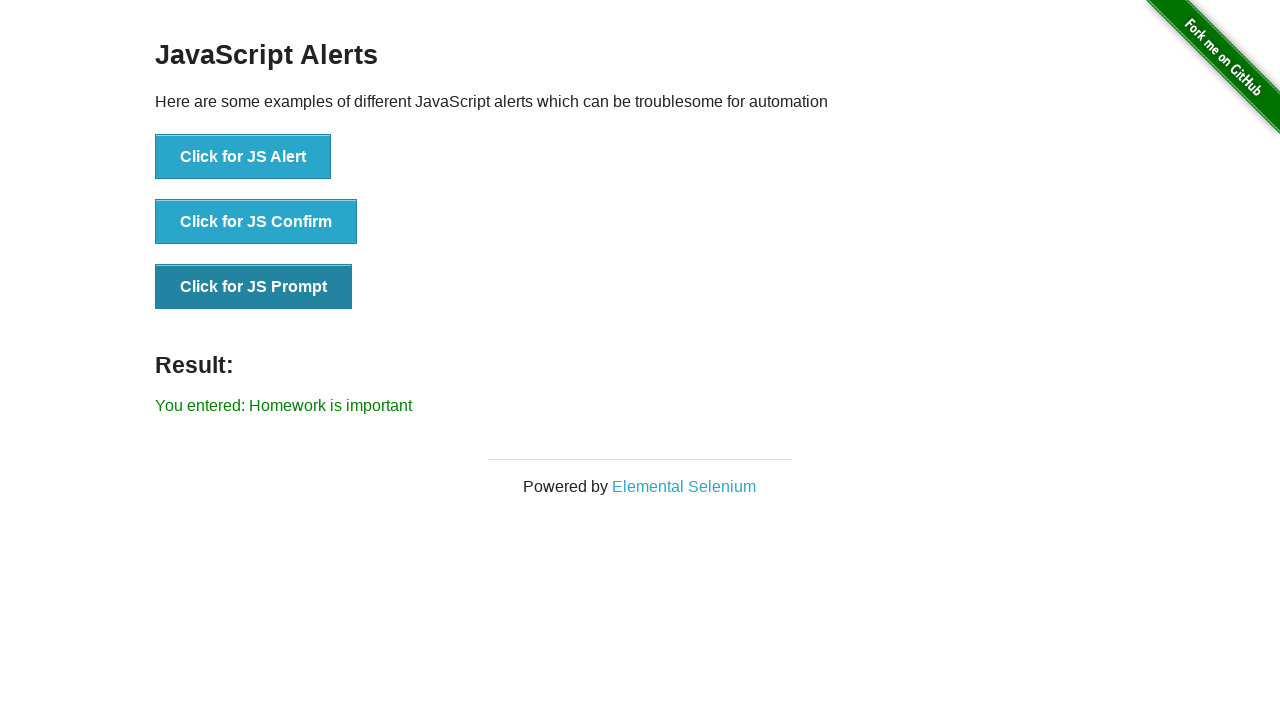

Verified result text matches expected value 'You entered: Homework is important'
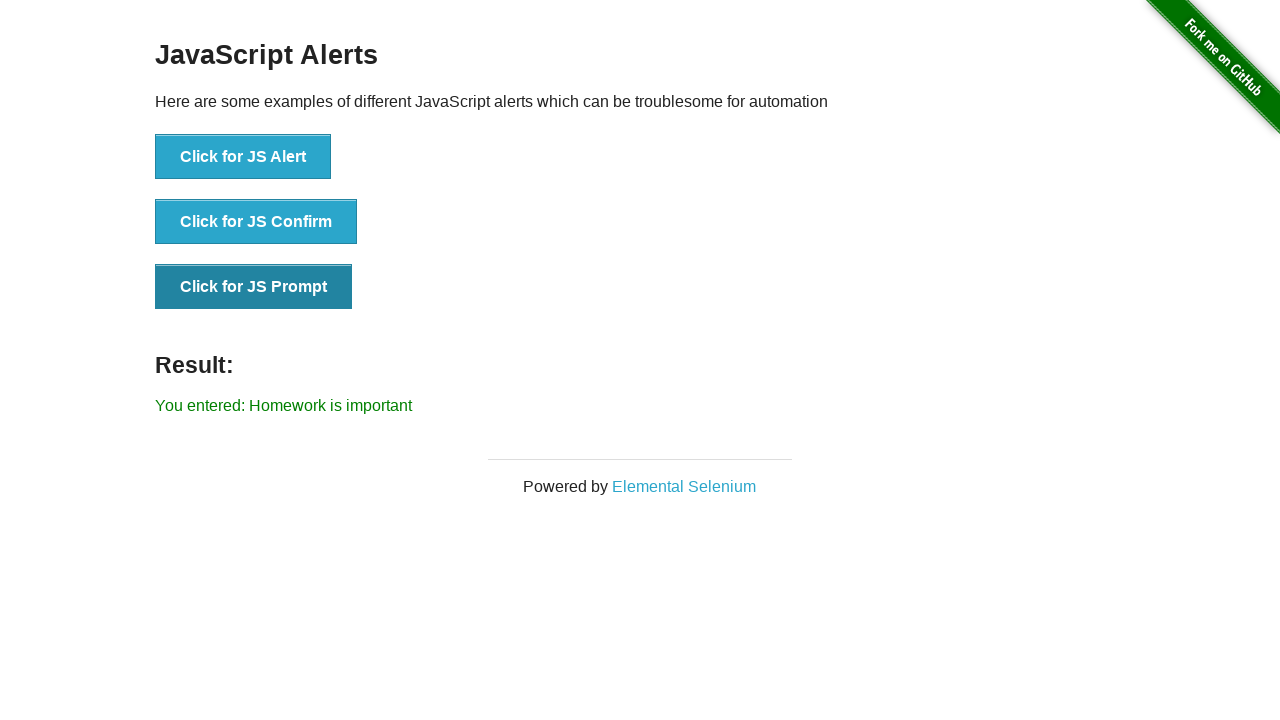

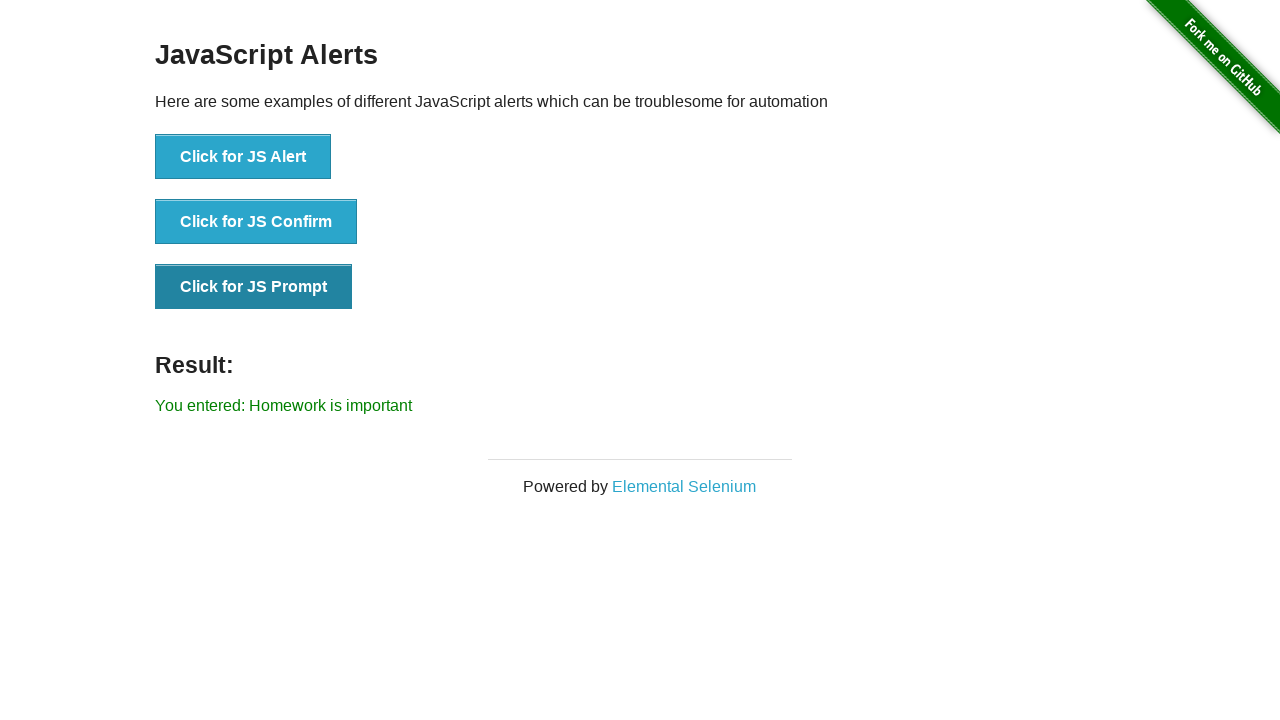